Tests various checkbox interactions including basic checkboxes, Ajax checkboxes, language selection, tri-state checkboxes, toggle switches, and multi-select checkboxes on the LeafGround demo site

Starting URL: https://leafground.com/checkbox.xhtml

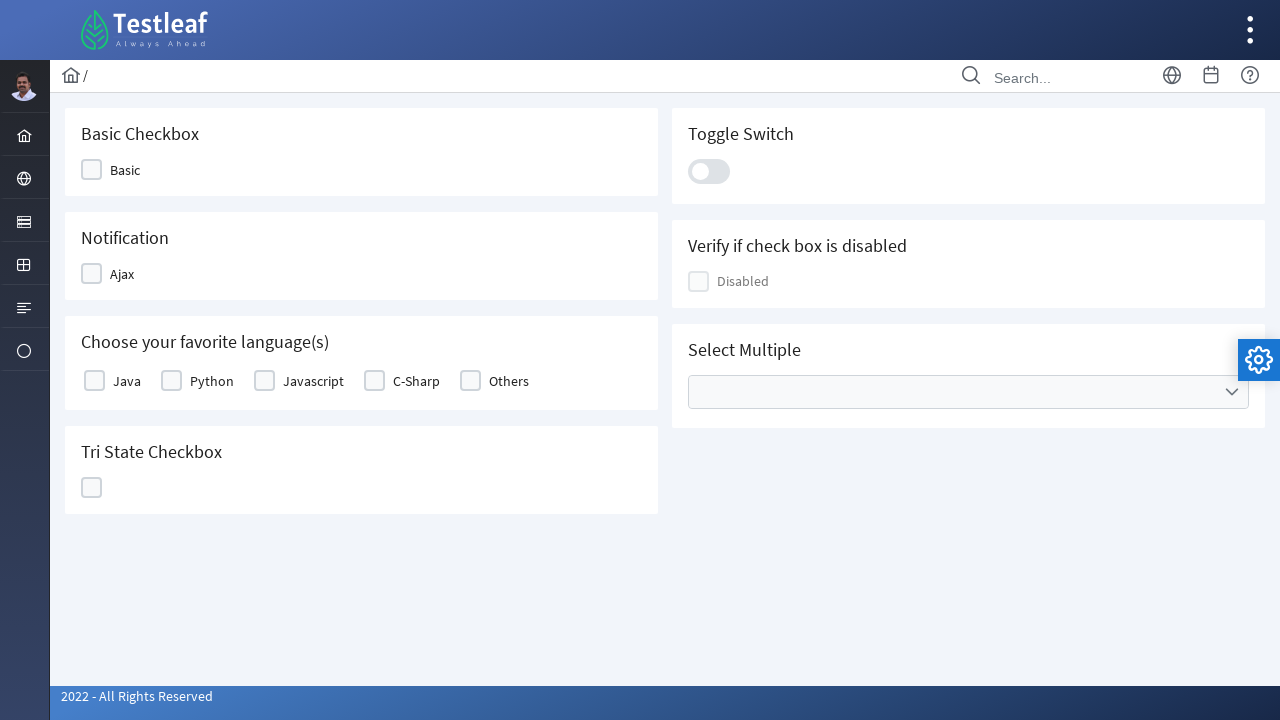

Clicked Basic checkbox at (125, 170) on xpath=//span[text()='Basic']
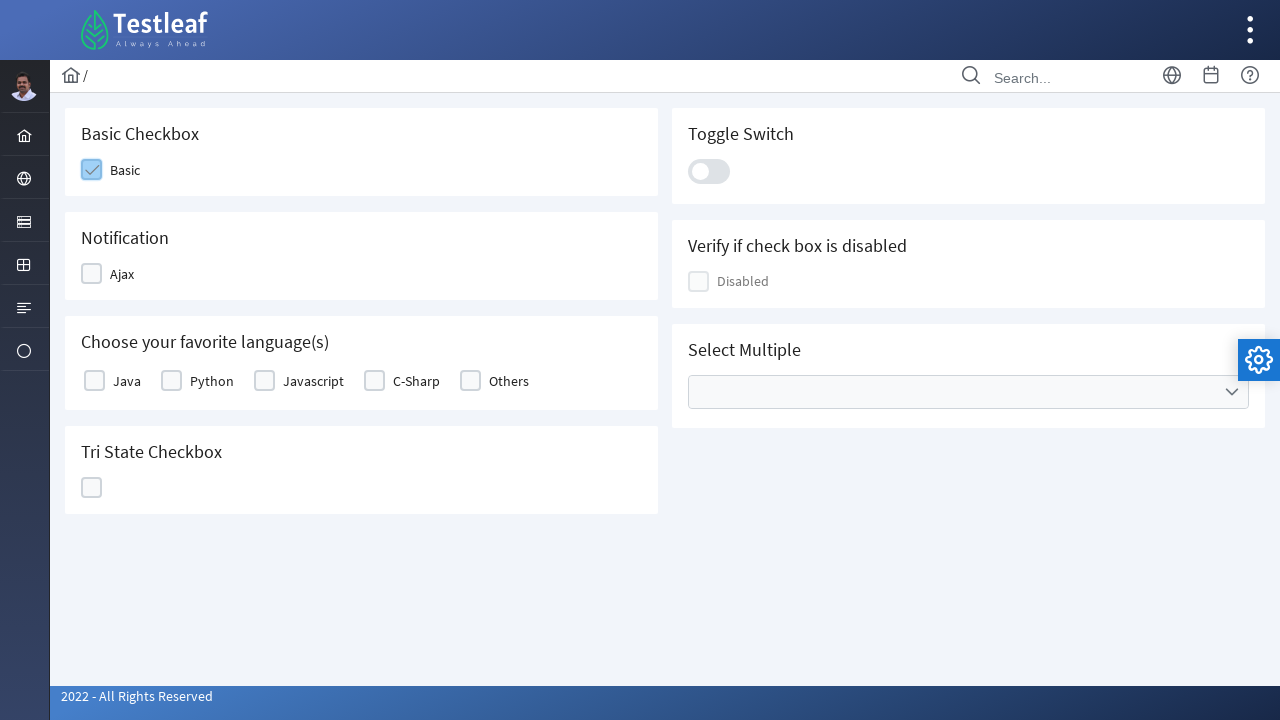

Clicked Ajax checkbox at (122, 274) on xpath=//span[text()='Ajax']
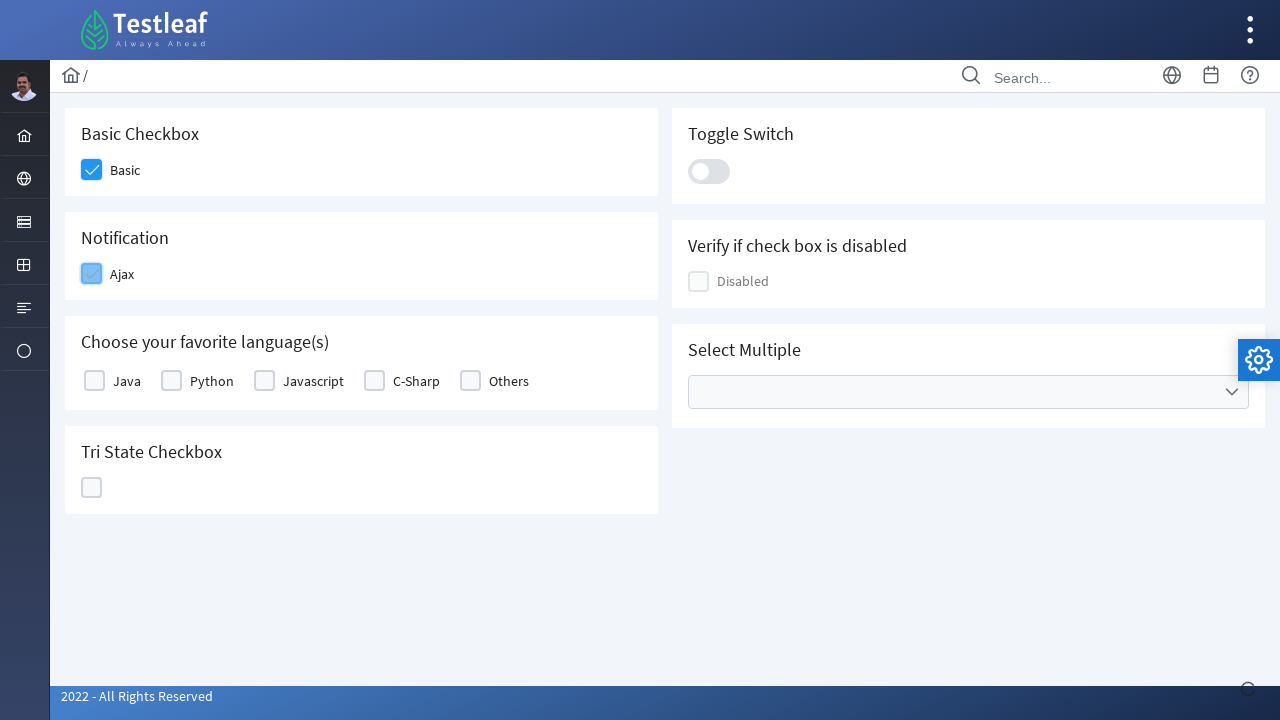

Notification appeared for Ajax checkbox
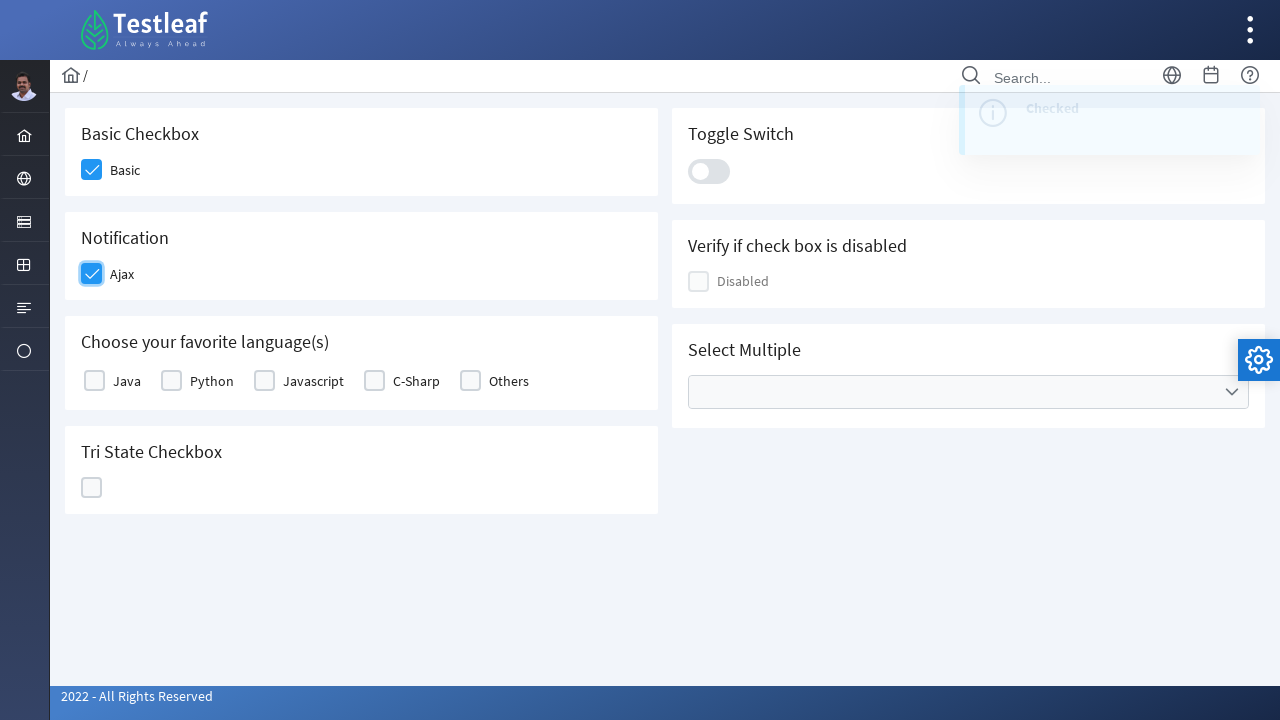

Clicked Ajax checkbox again to uncheck at (122, 274) on xpath=//span[text()='Ajax']
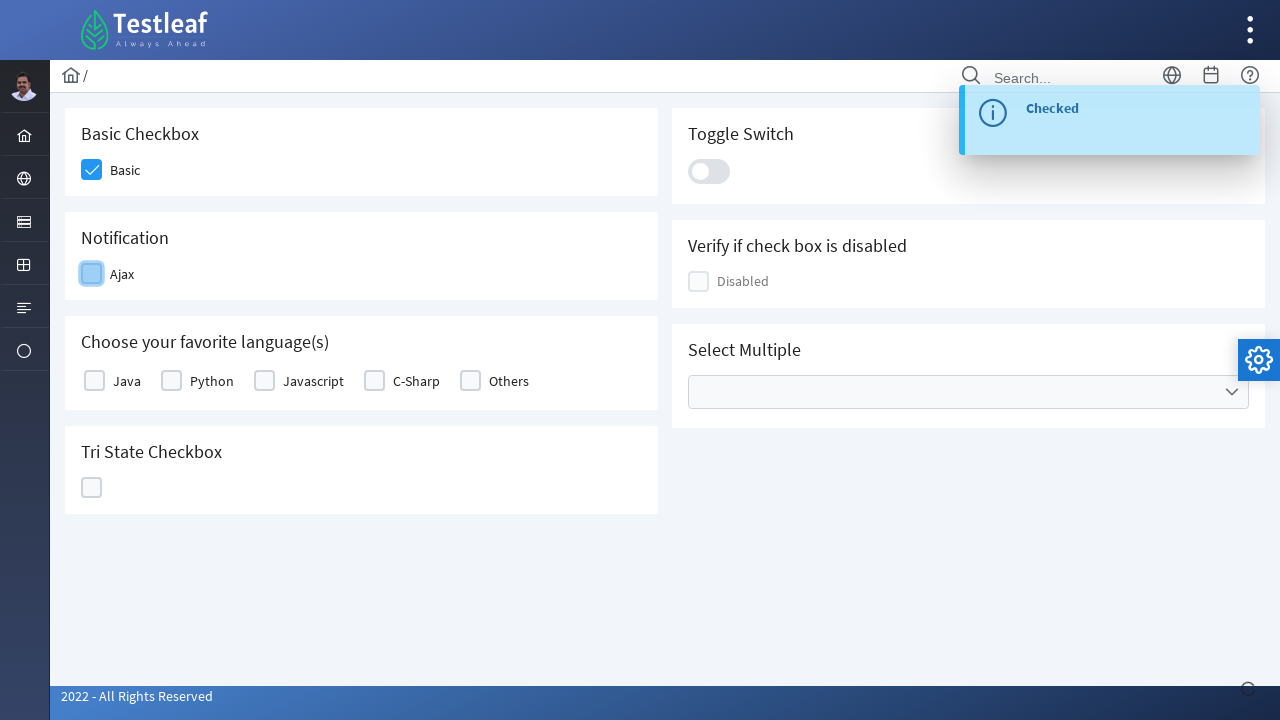

Waited 2 seconds for unchecking to complete
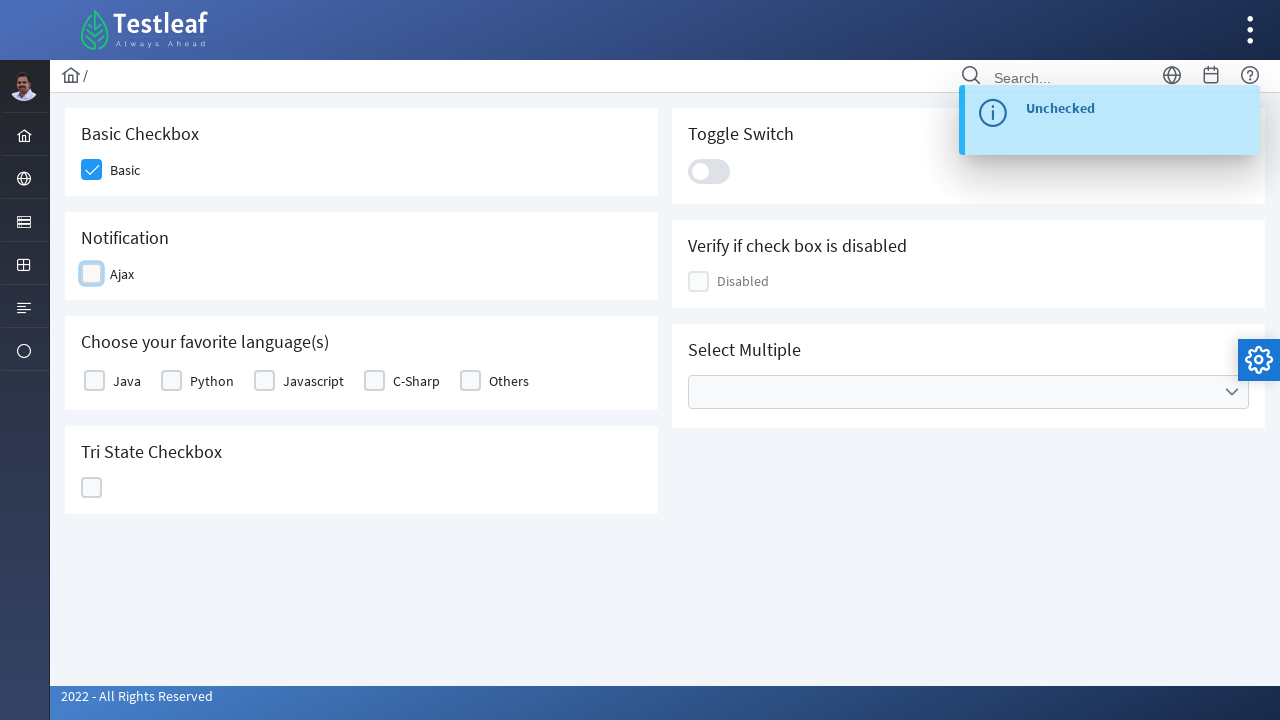

Waited 4 seconds for notification to clear
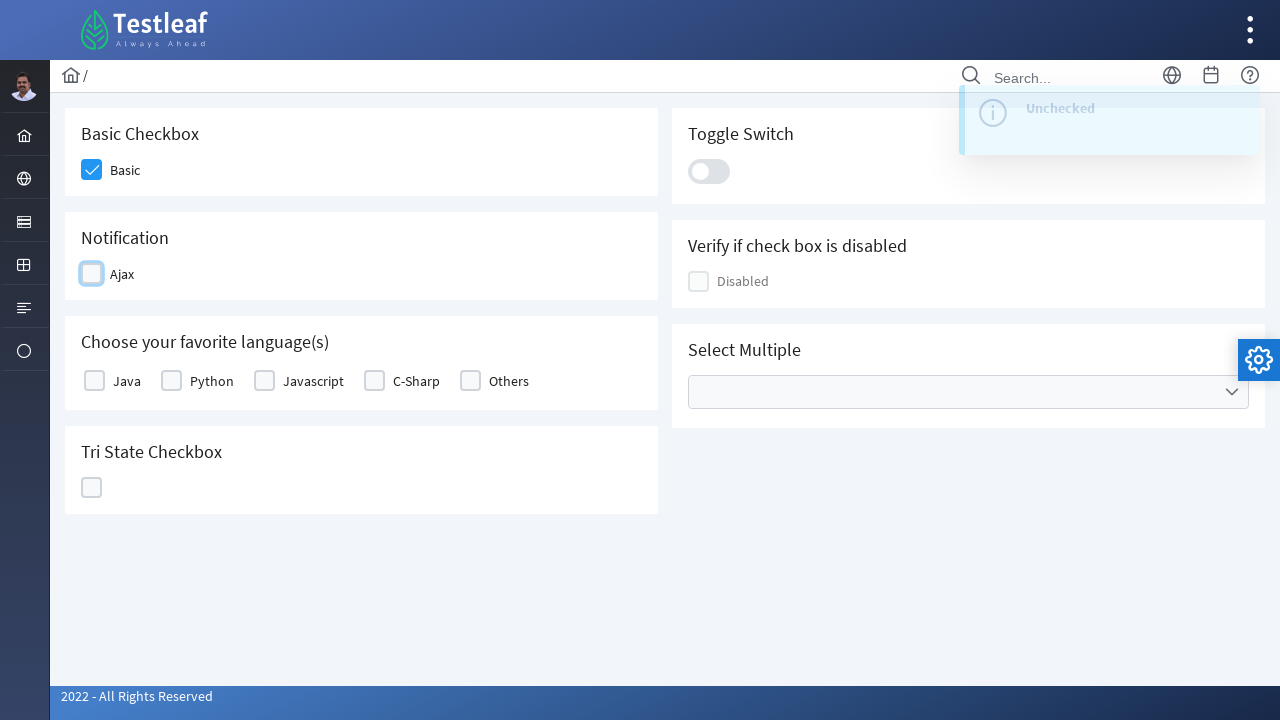

Selected Java programming language at (127, 381) on xpath=//label[text()='Java']
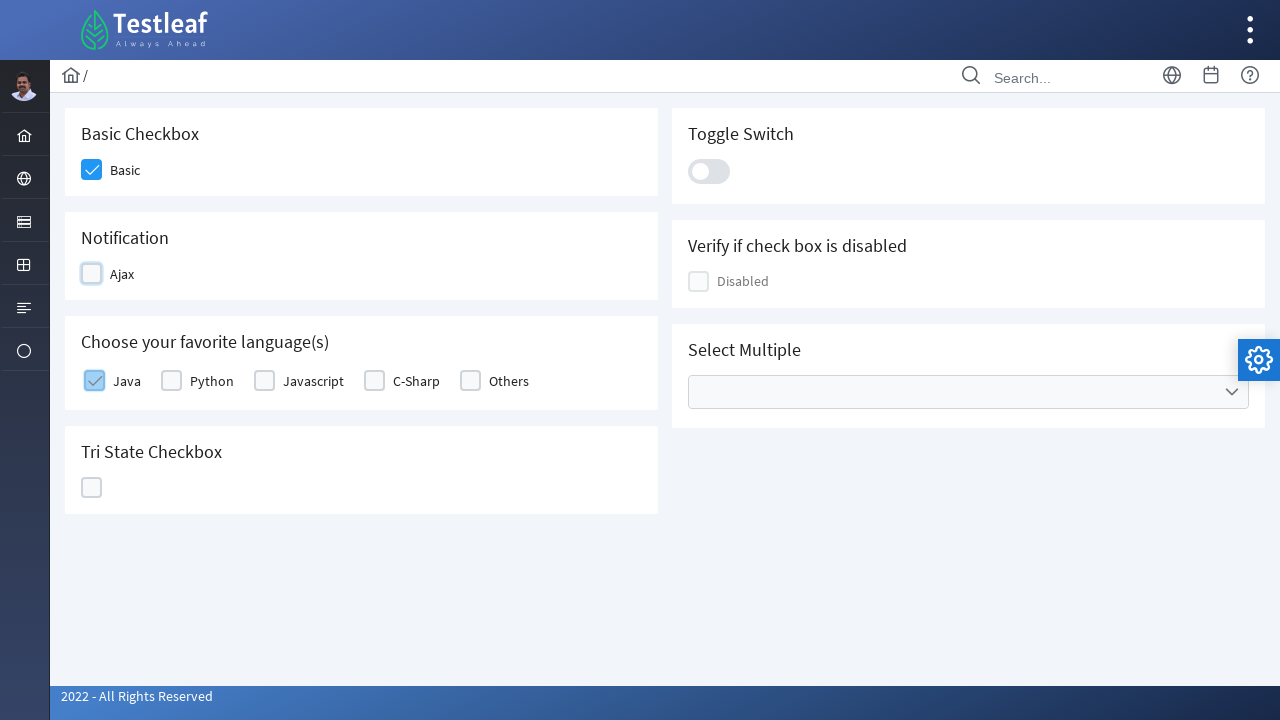

Selected Python programming language at (212, 381) on xpath=//label[text()='Python']
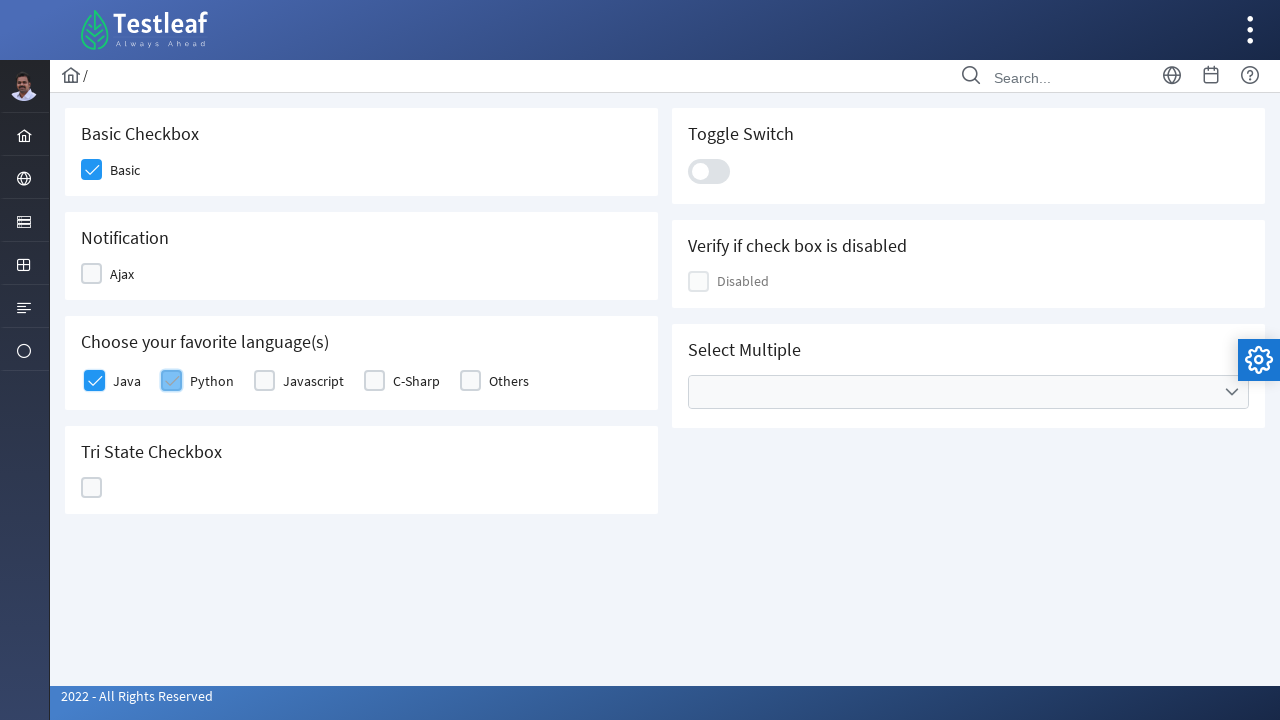

Clicked tri-state checkbox first time at (92, 488) on xpath=//div[contains(@id,'ajaxTriState')]/div[2]
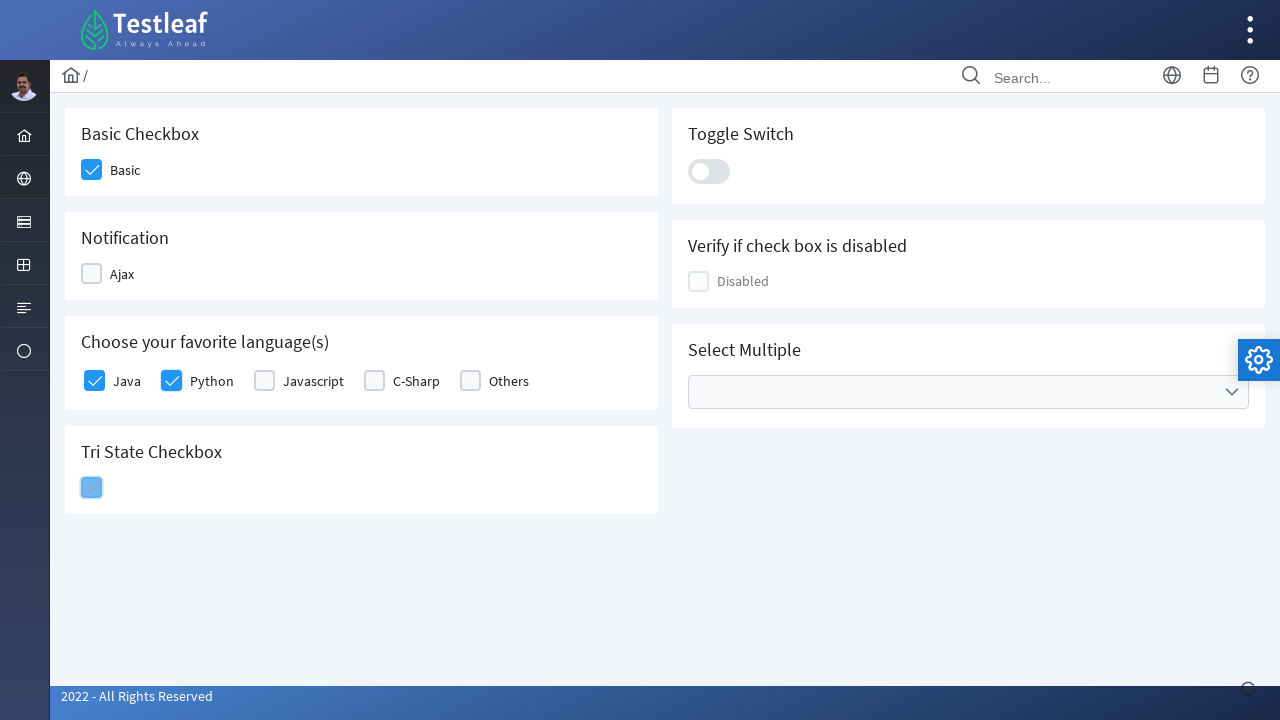

Waited 3 seconds for tri-state state change
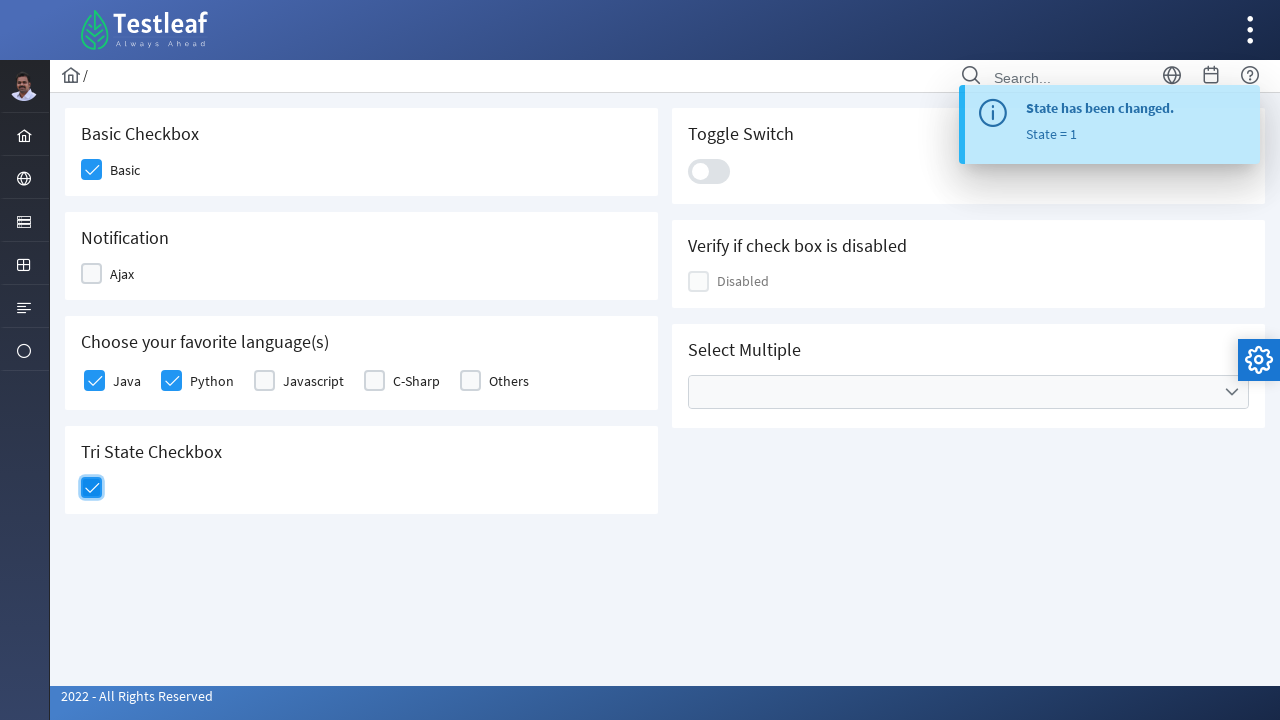

Clicked tri-state checkbox second time at (92, 488) on xpath=//div[contains(@id,'ajaxTriState')]/div[2]
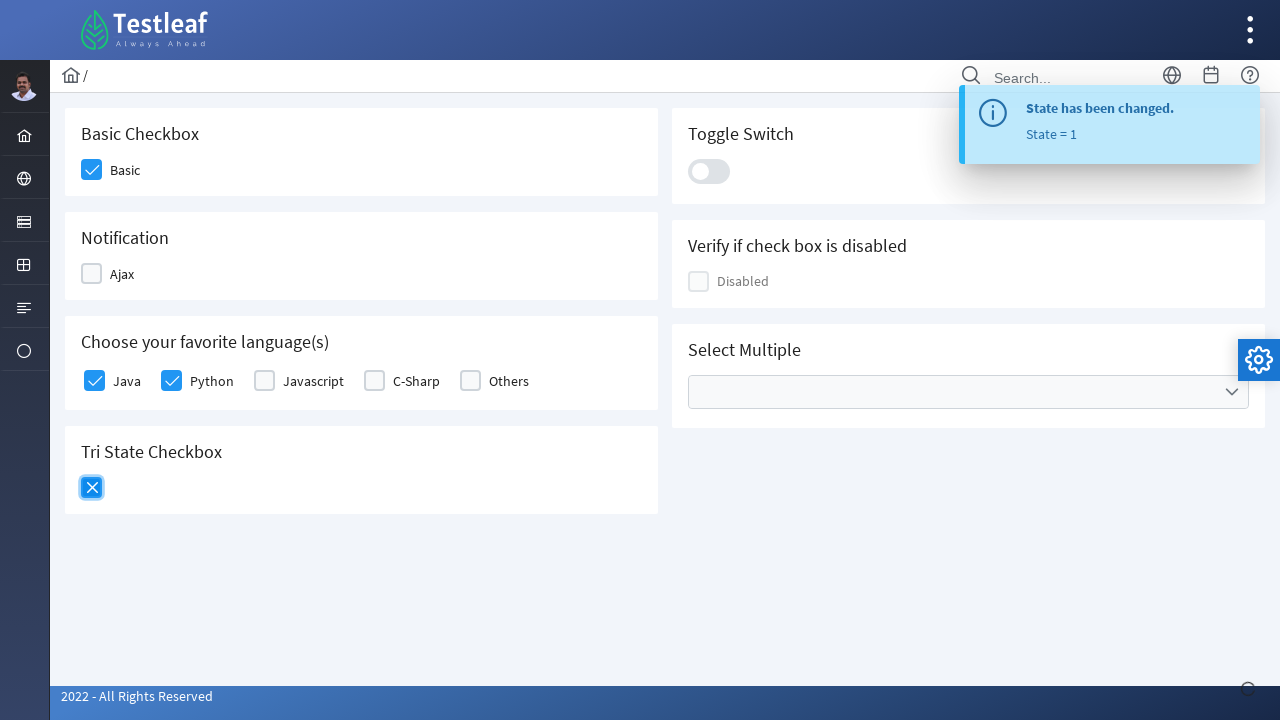

Waited 3 seconds for second tri-state state change
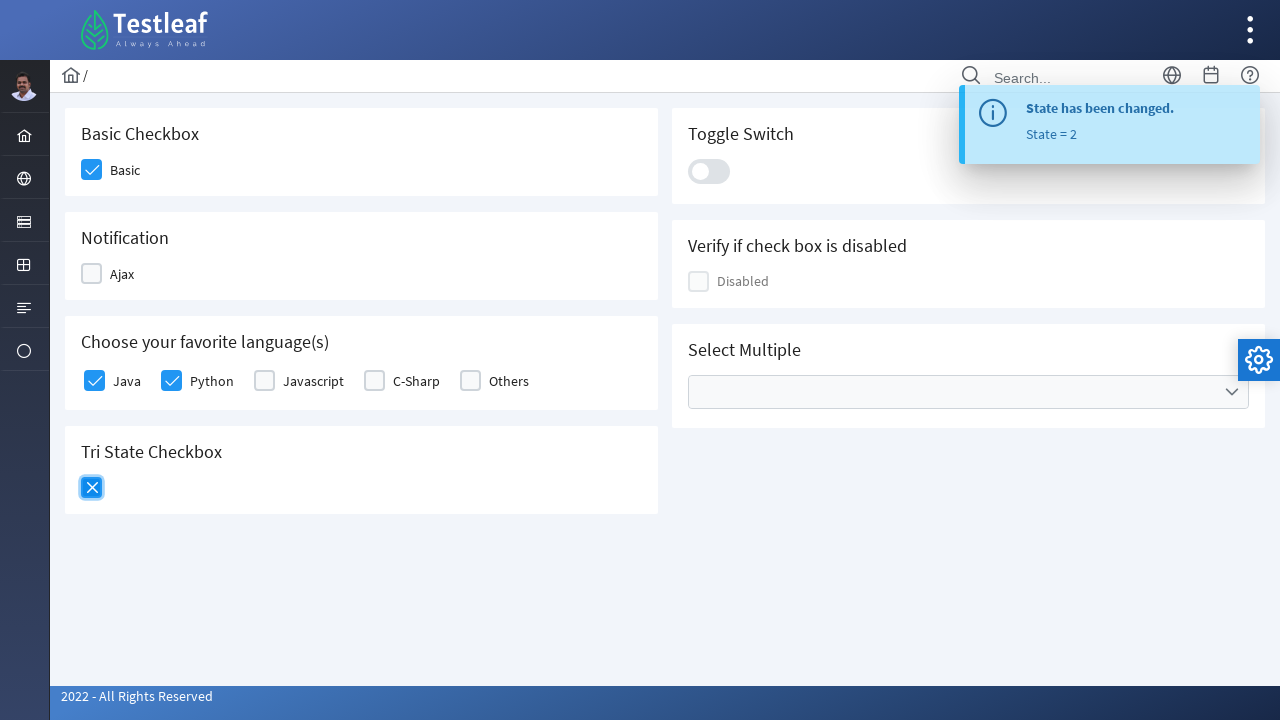

Waited 2 seconds before toggle switch interaction
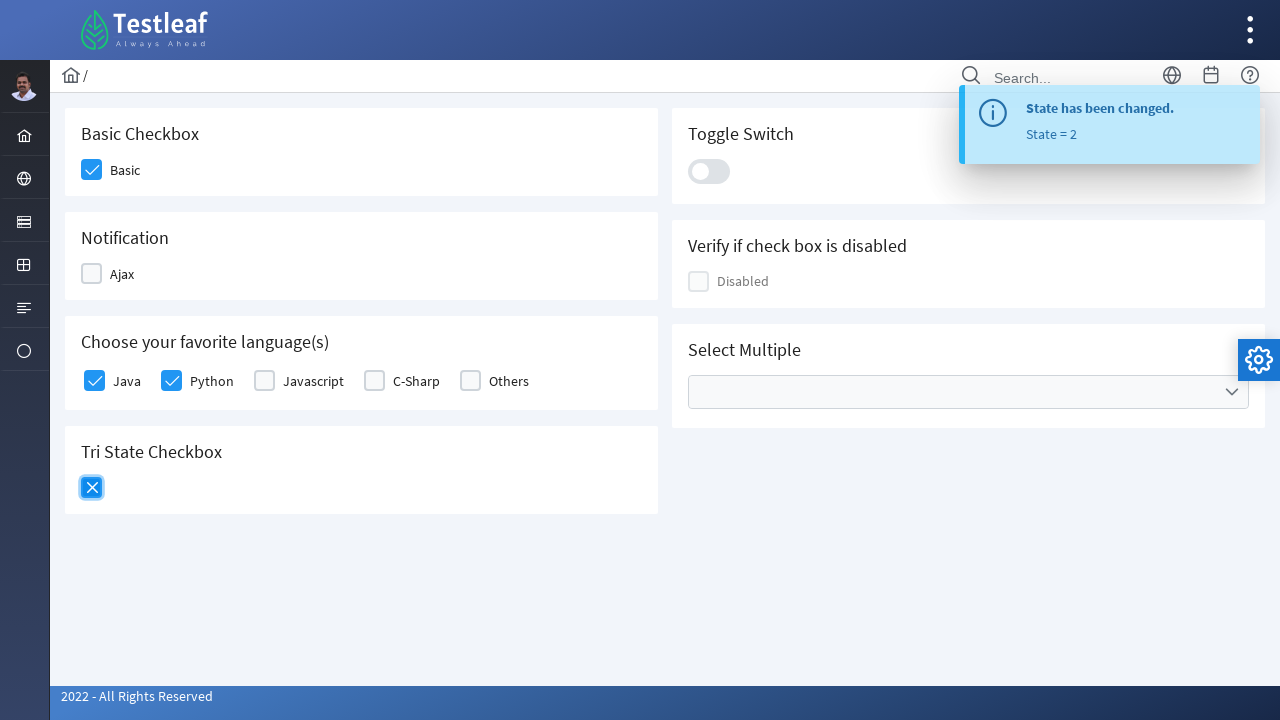

Clicked toggle switch at (709, 171) on xpath=//div[@class='ui-toggleswitch-slider']
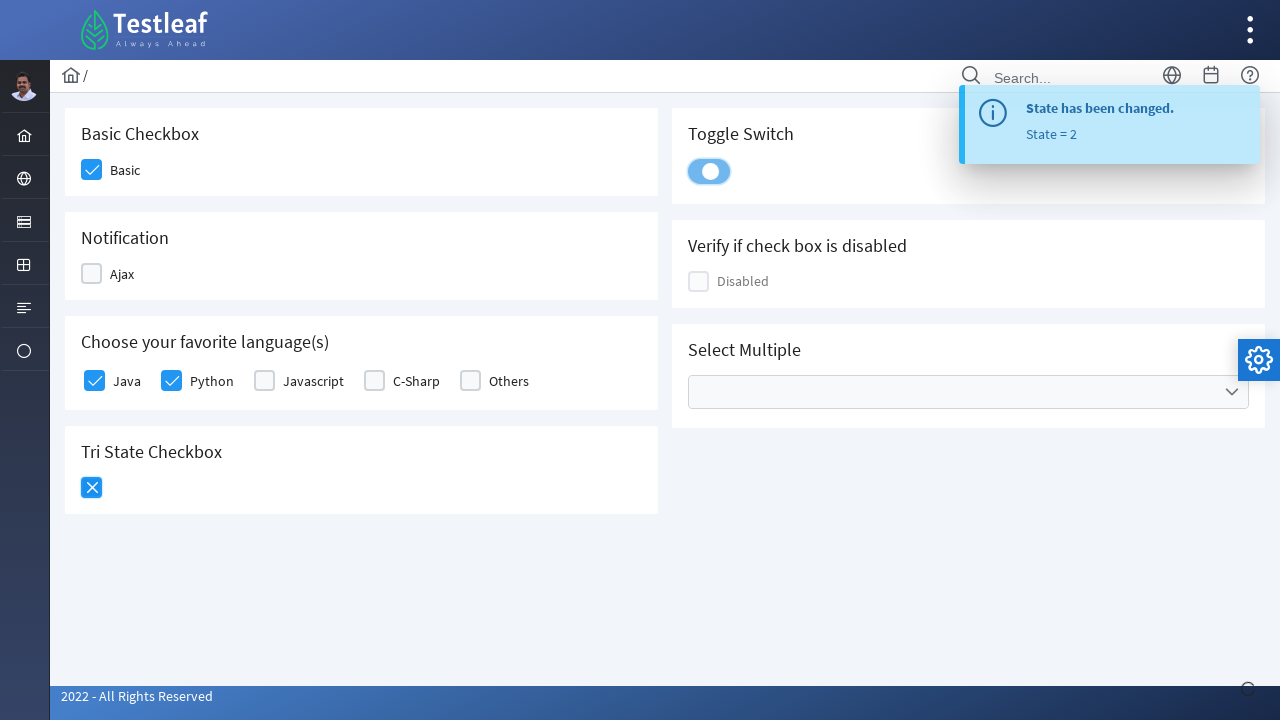

Located disabled checkbox element
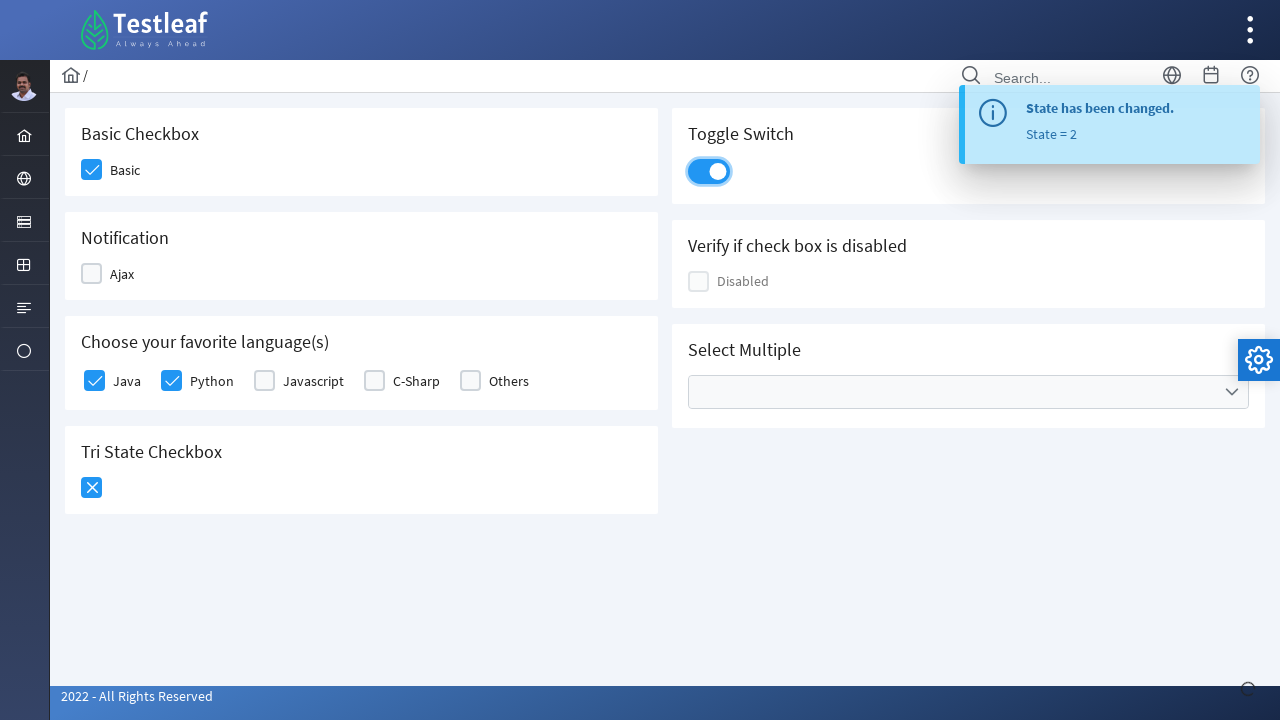

Checked if disabled checkbox is enabled: False
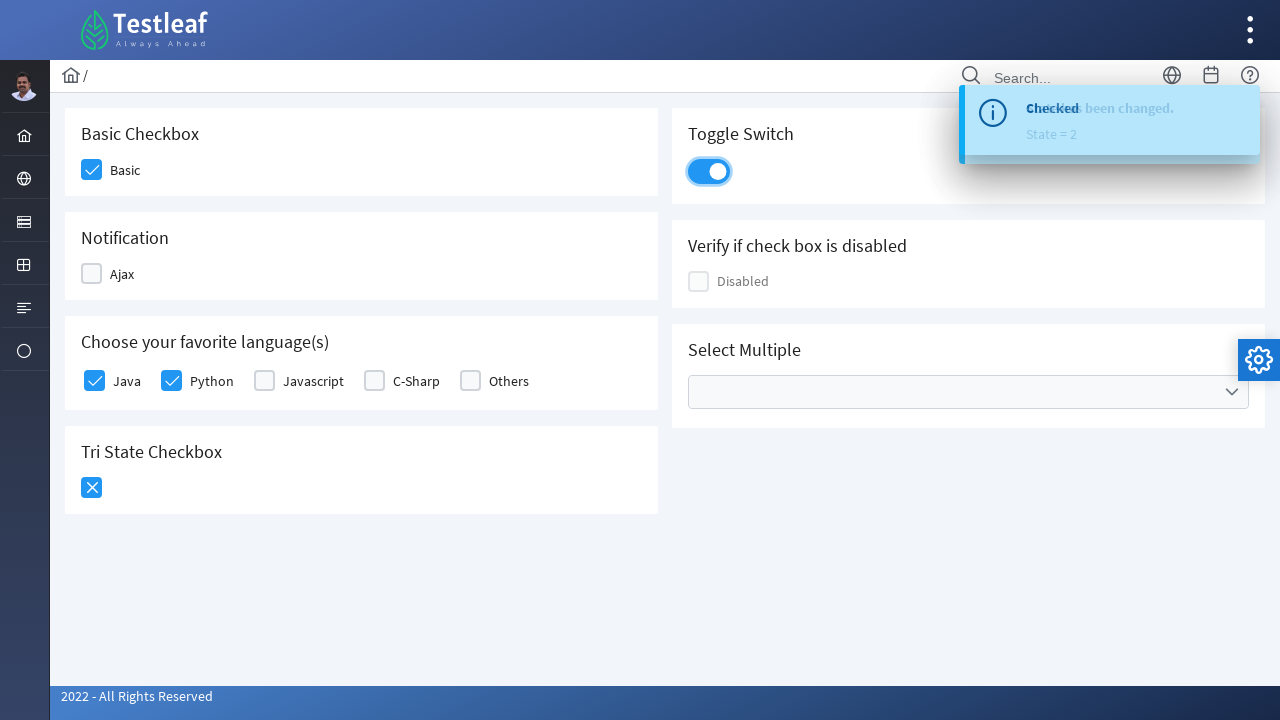

Opened multi-select dropdown at (968, 392) on xpath=//h5[text()='Select Multiple']/following::div
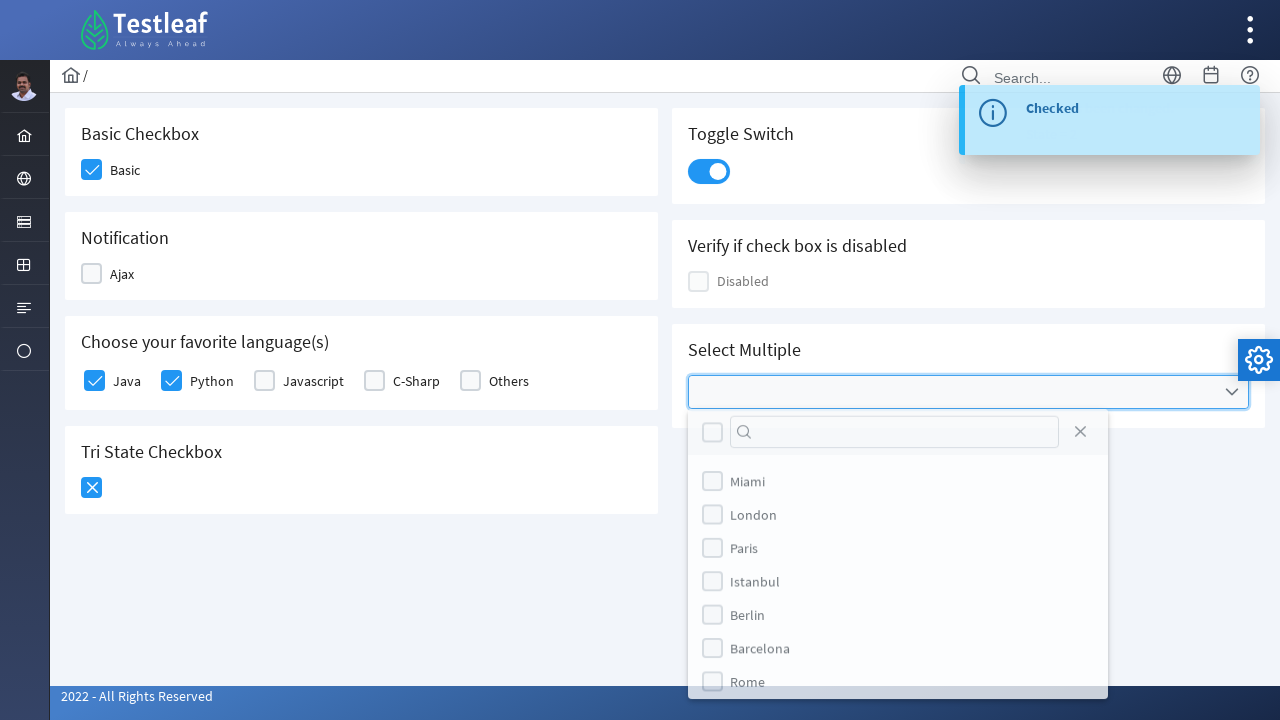

Selected London from multi-select dropdown at (712, 519) on xpath=//label[text()='London']/preceding-sibling::div
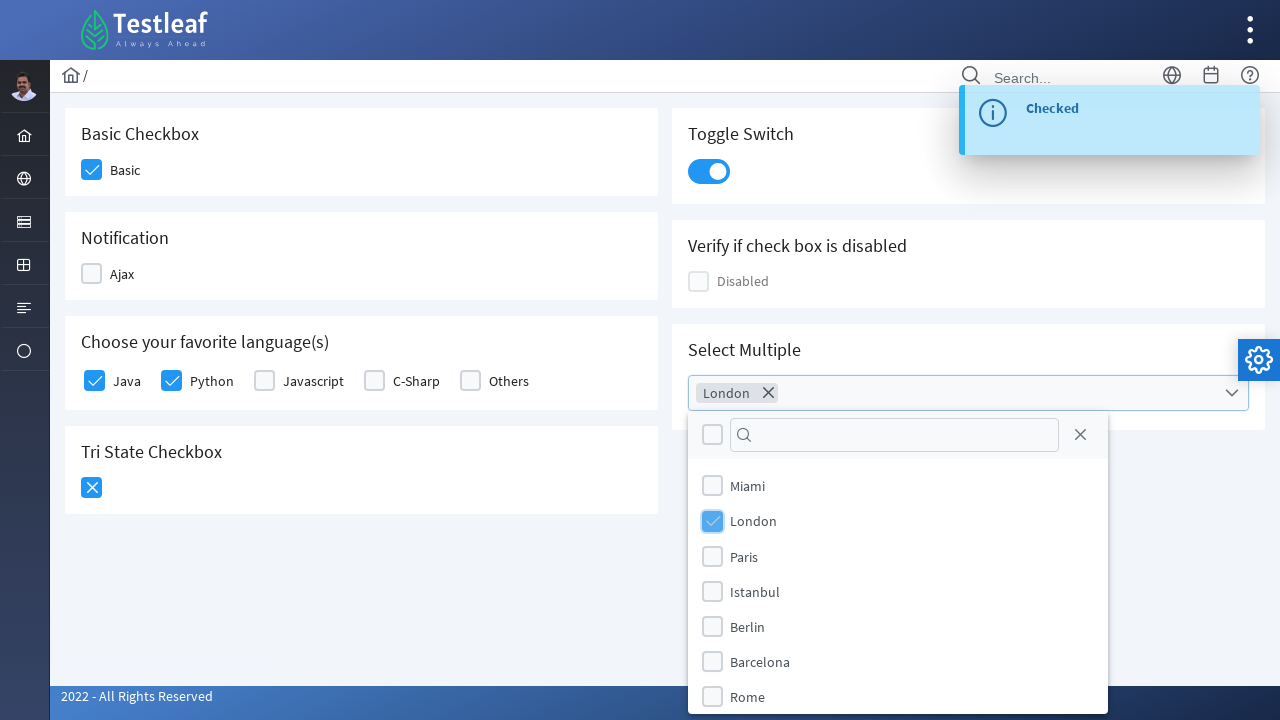

Selected Berlin from multi-select dropdown at (712, 626) on xpath=//label[text()='Berlin']/preceding-sibling::div
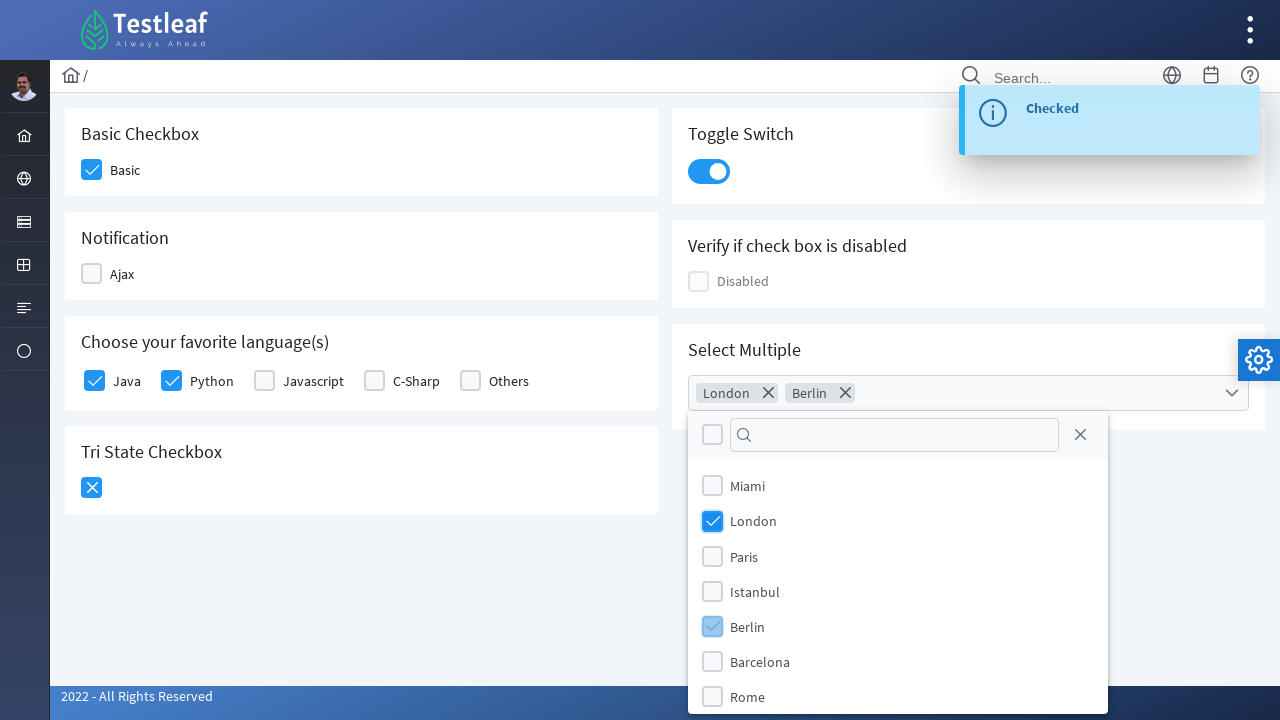

Selected Paris from multi-select dropdown at (712, 556) on xpath=//label[text()='Paris']/preceding-sibling::div
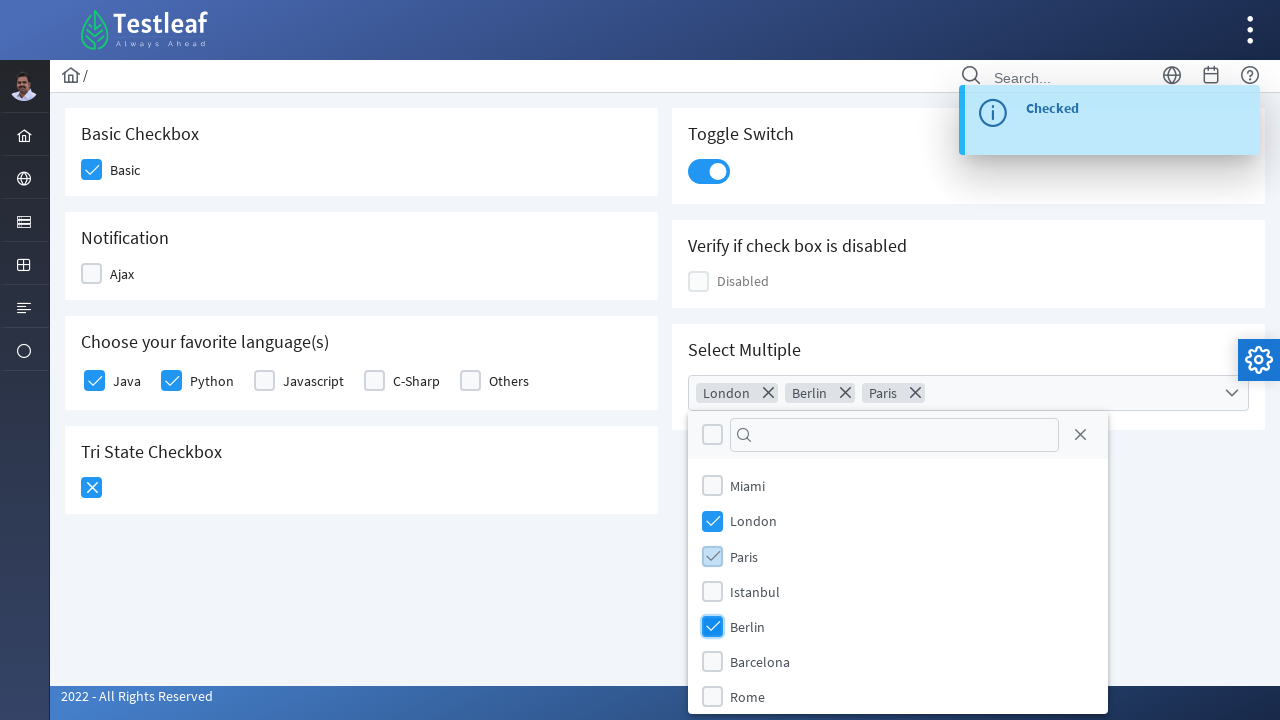

Closed multi-select dropdown at (1080, 435) on xpath=//span[contains(@class,'ui-icon-circle-close')]
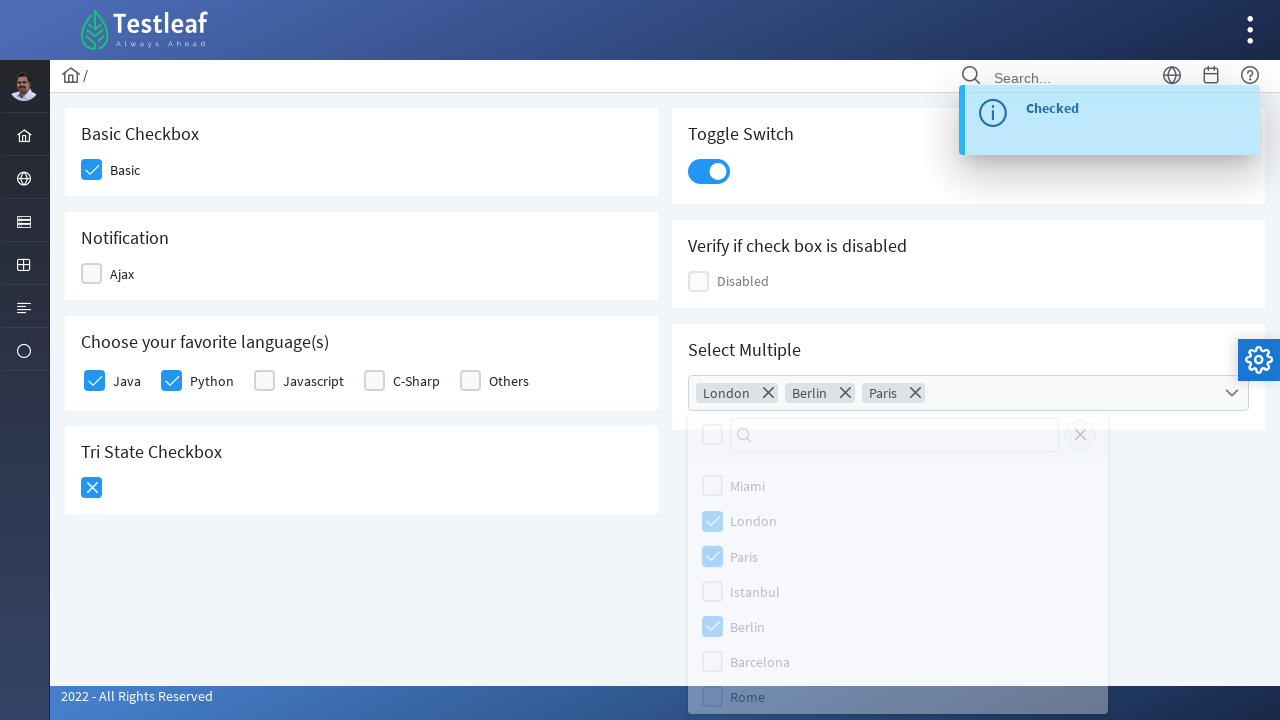

Retrieved 3 selected countries
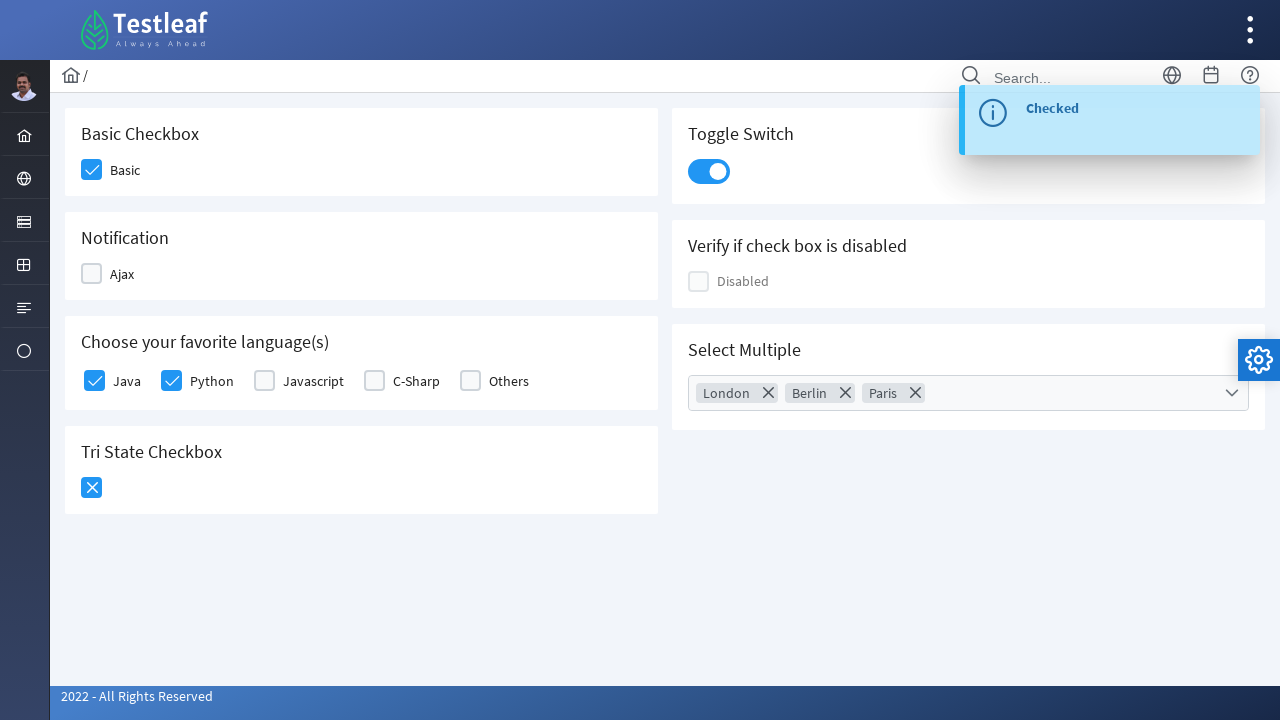

Retrieved selected country: London
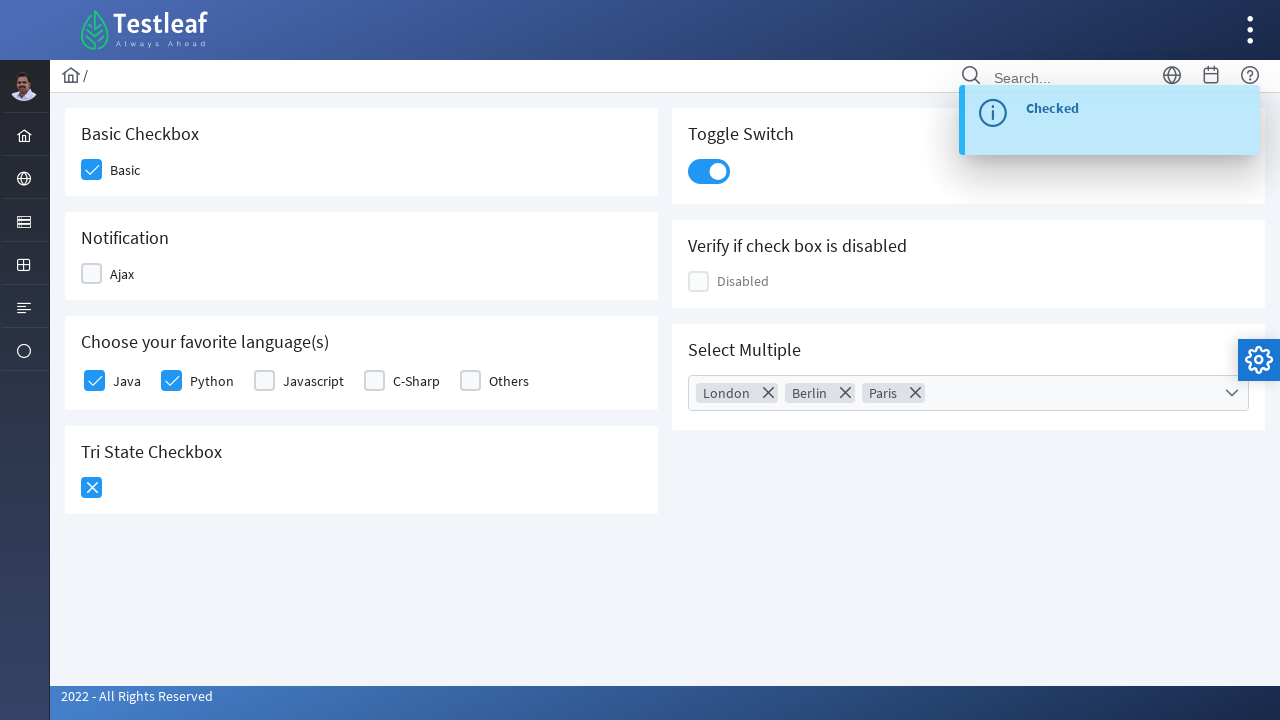

Retrieved selected country: Berlin
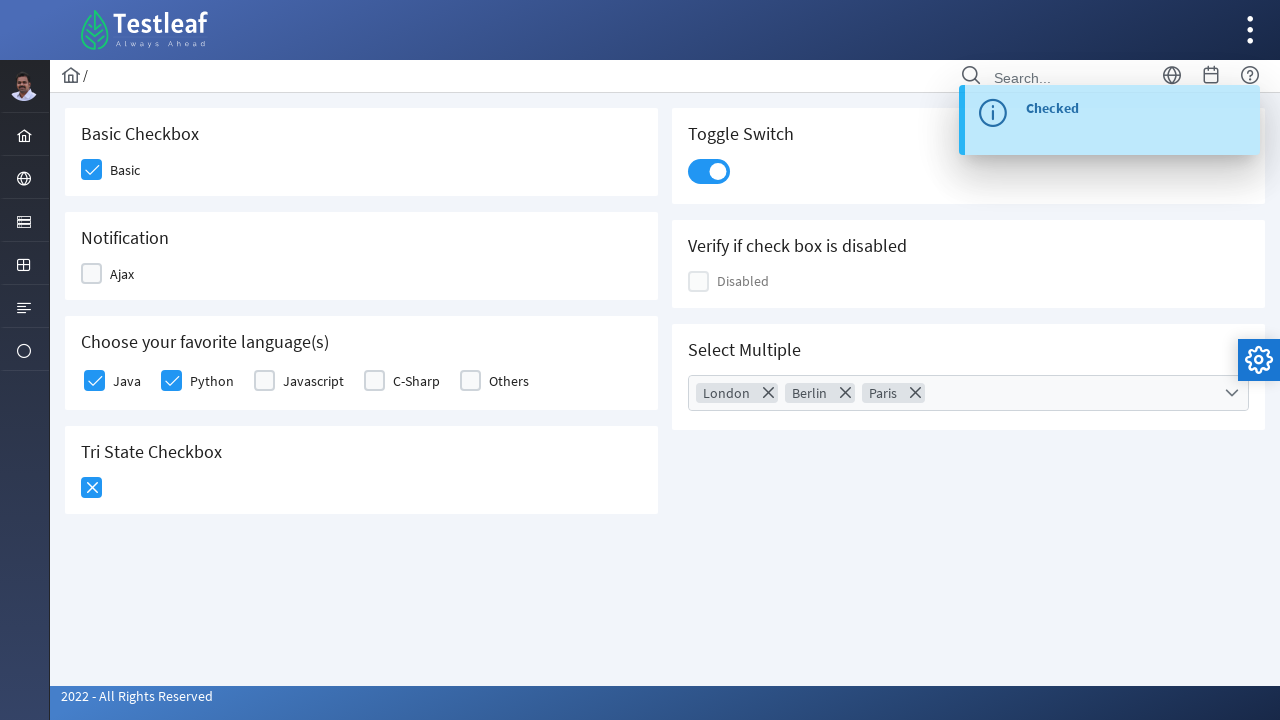

Retrieved selected country: Paris
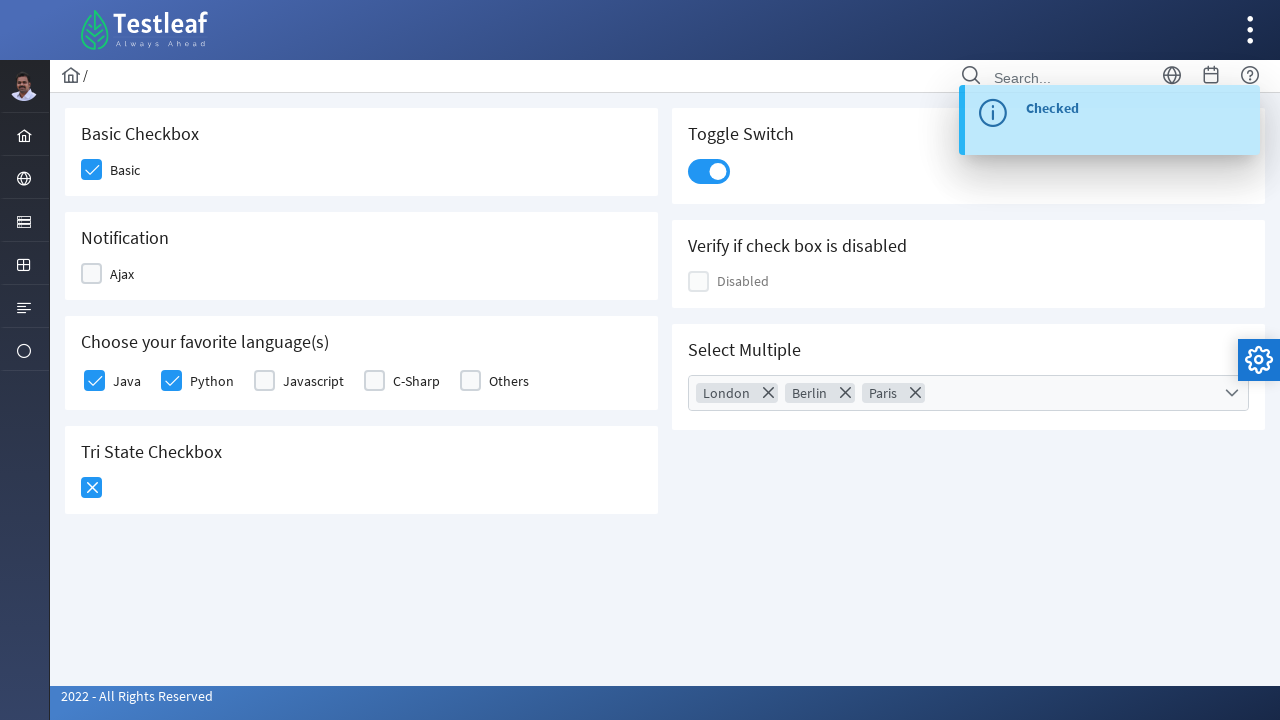

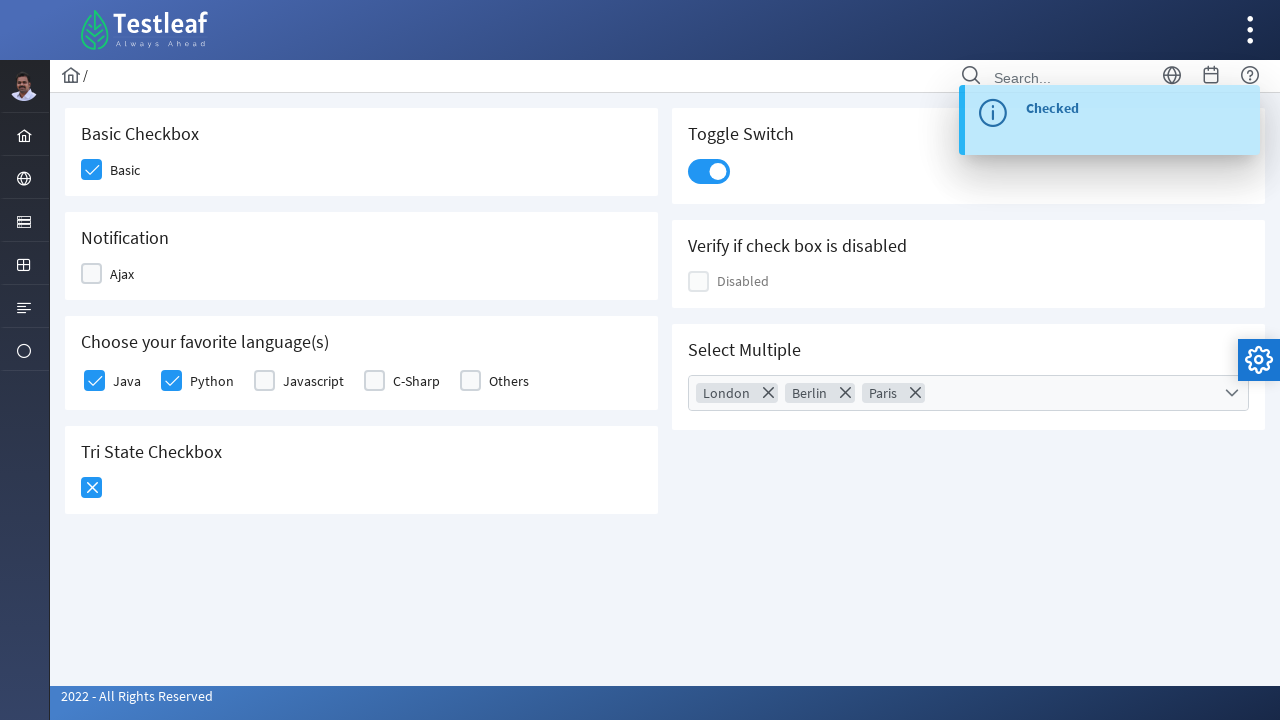